Tests click, double-click, and right-click actions on different button elements to verify ActionChains functionality

Starting URL: http://sahitest.com/demo/clicks.htm

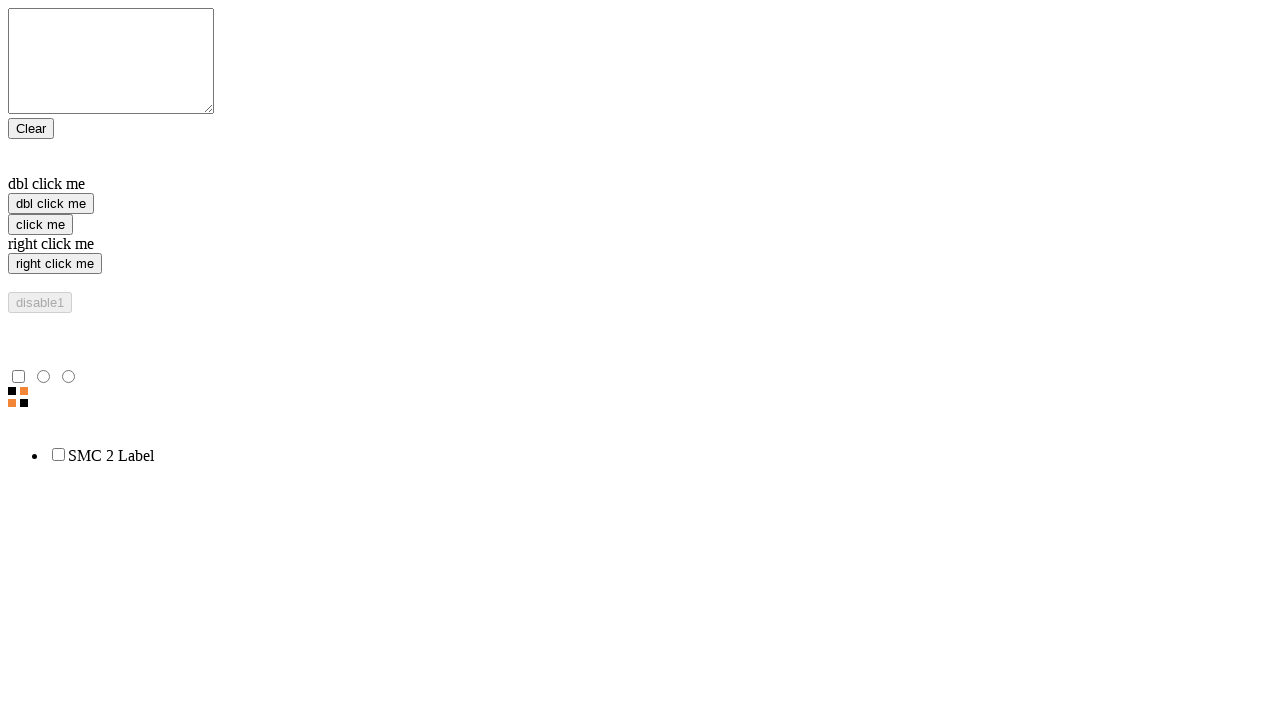

Located single click button element
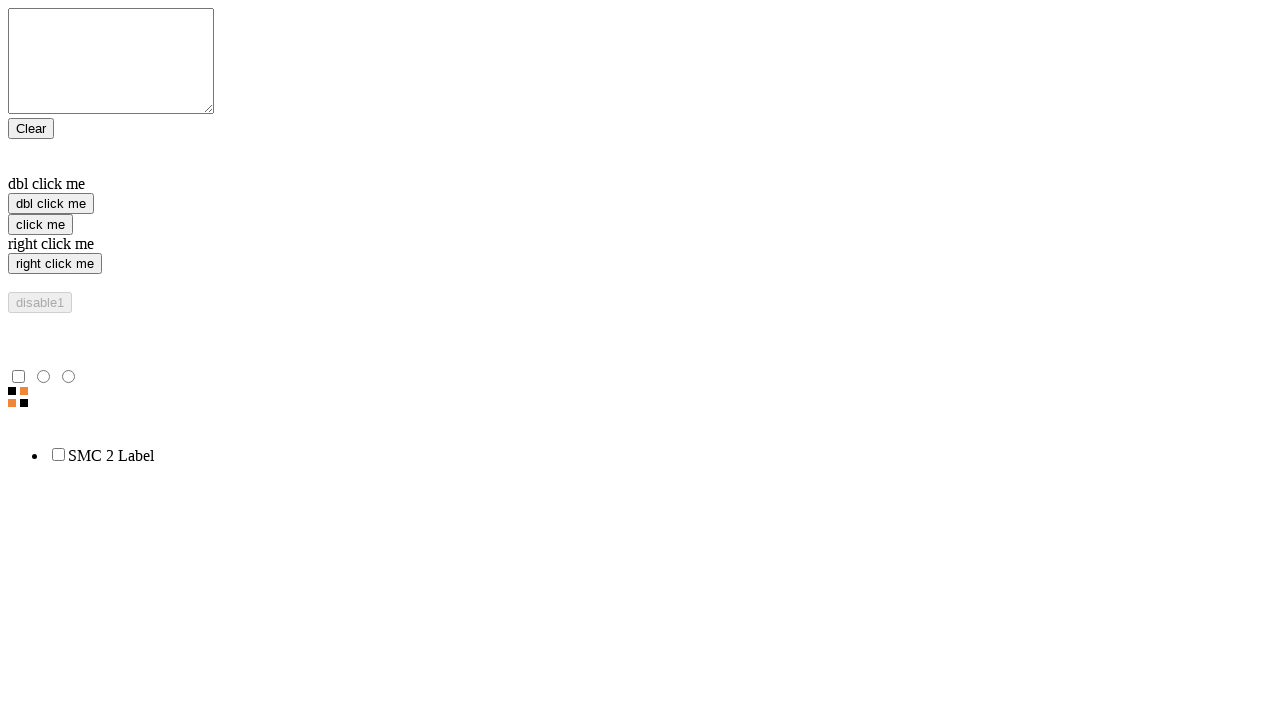

Located double-click button element
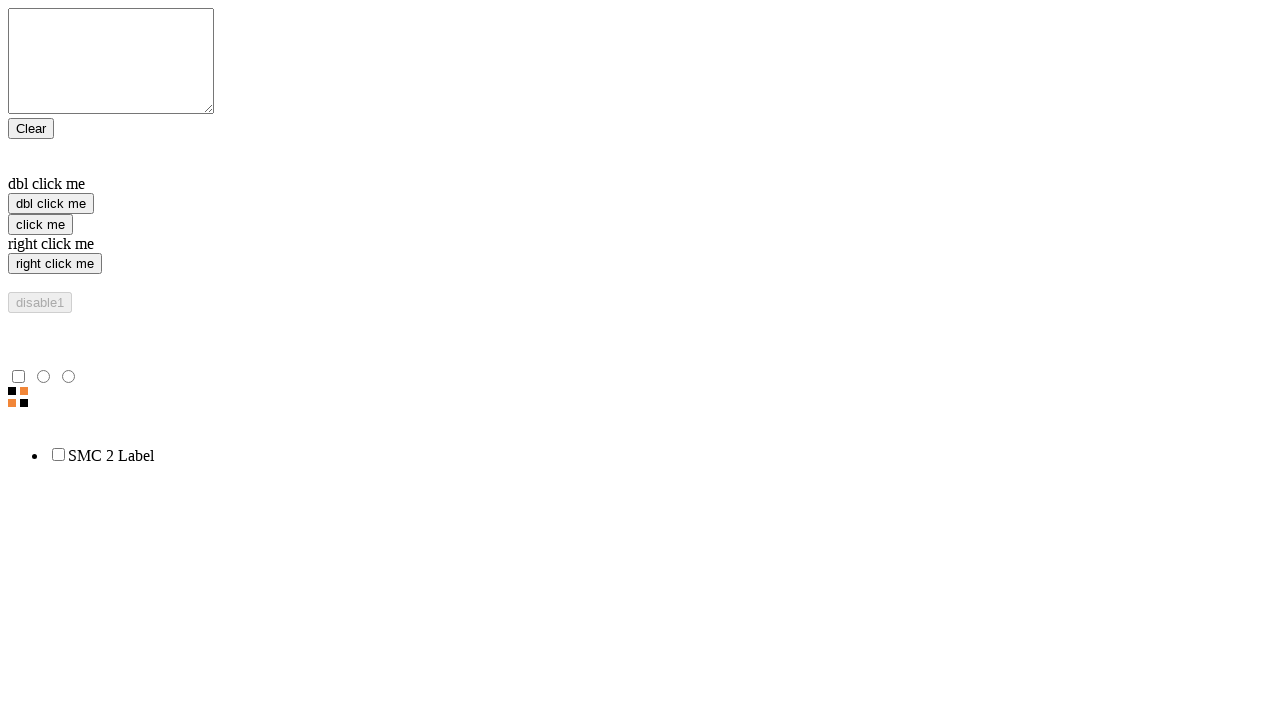

Located right-click button element
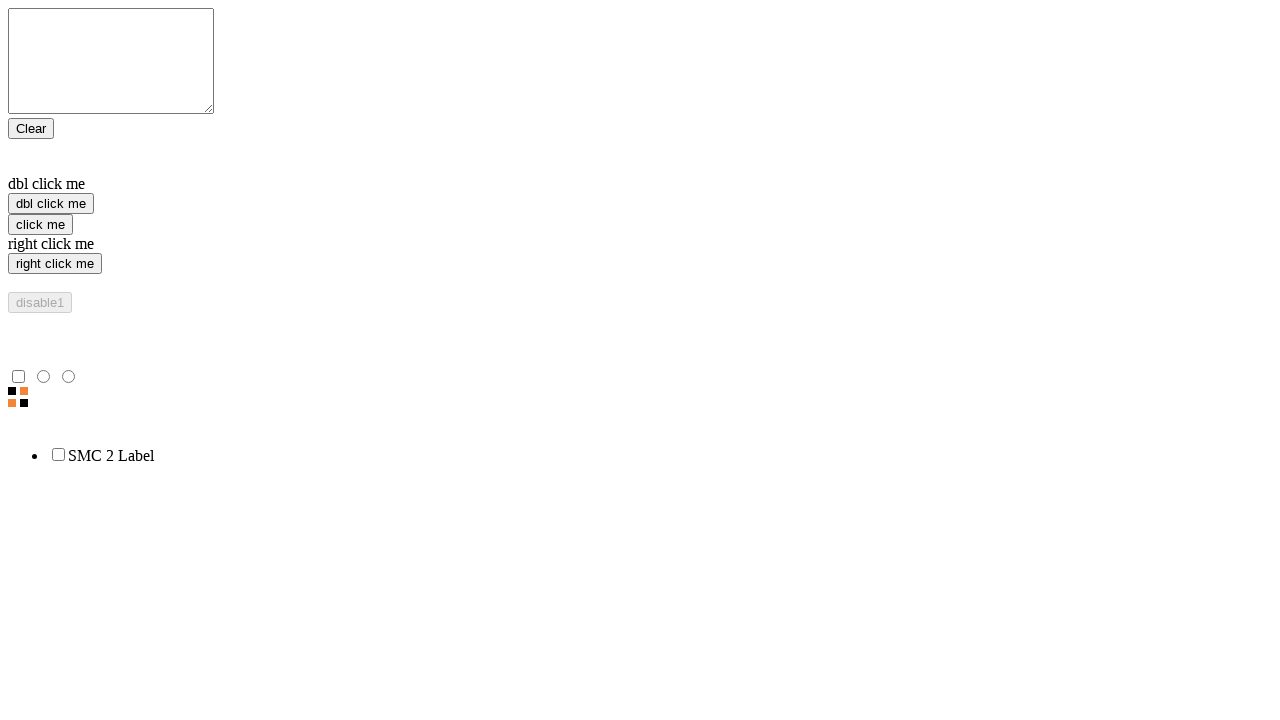

Performed single click action on click button at (40, 224) on xpath=//input[@value="click me"]
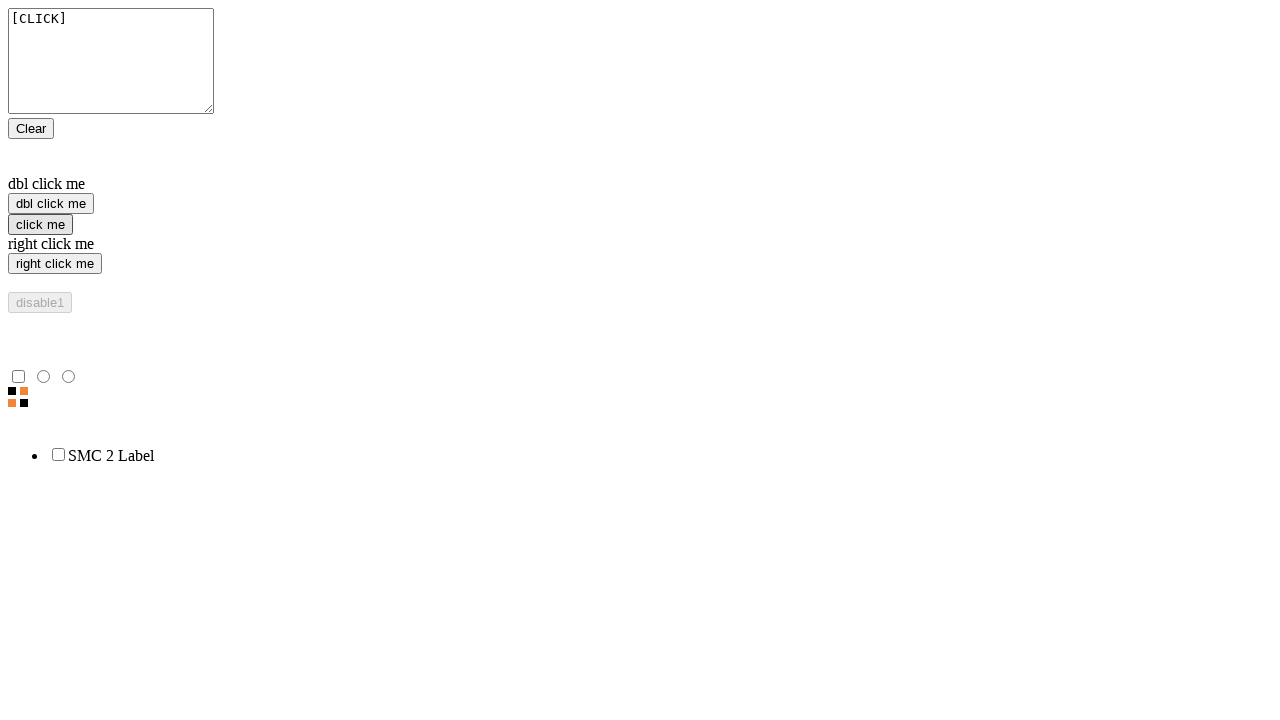

Performed right-click action on right-click button at (55, 264) on xpath=//input[@value="right click me"]
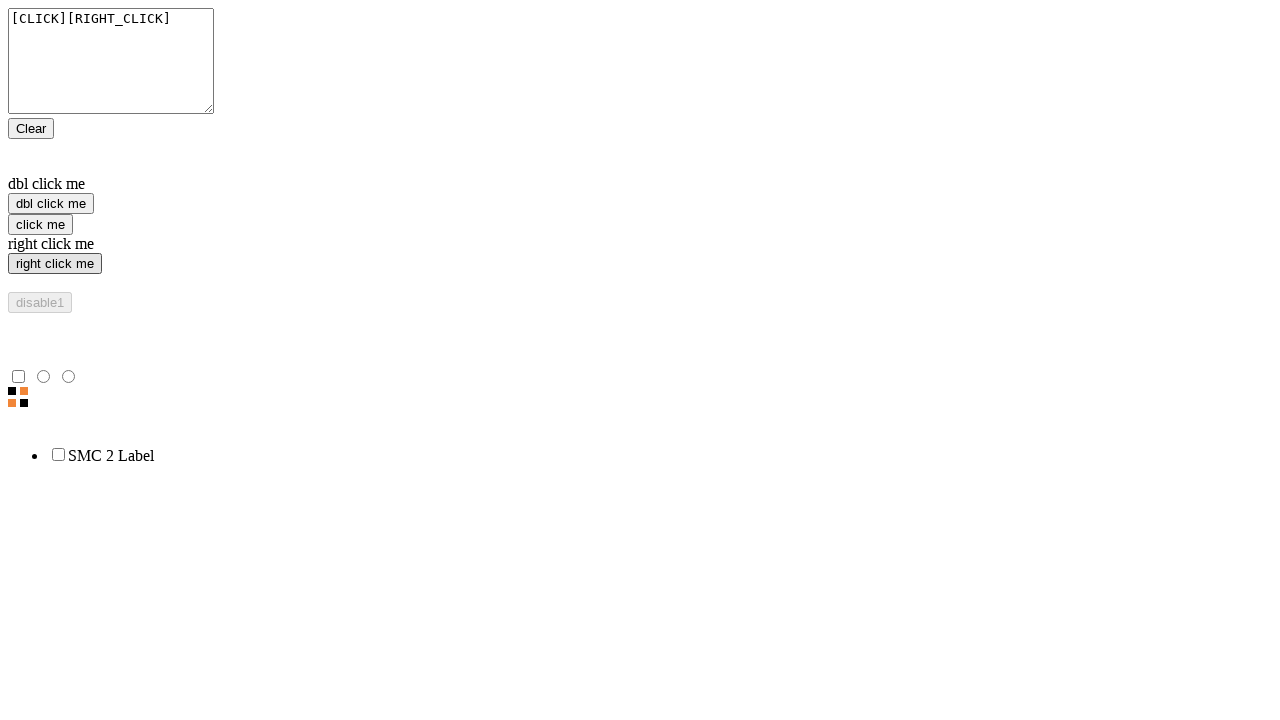

Performed double-click action on double-click button at (51, 204) on xpath=//input[@value="dbl click me"]
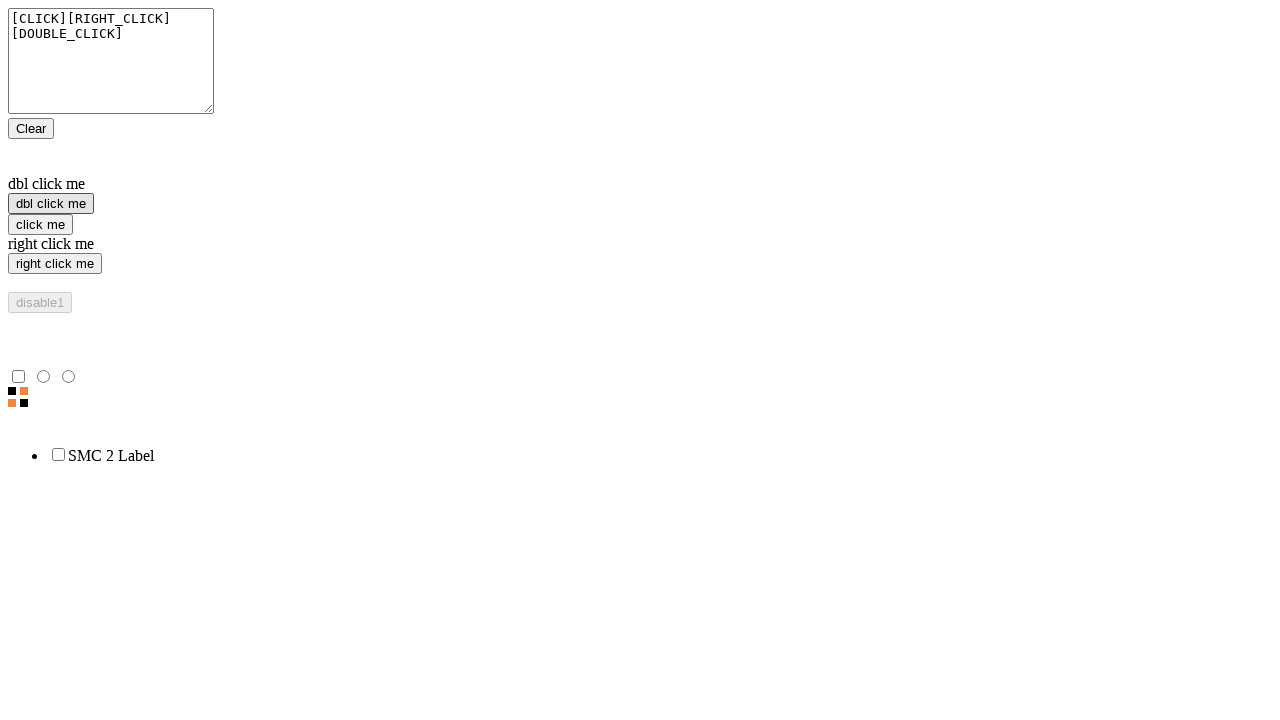

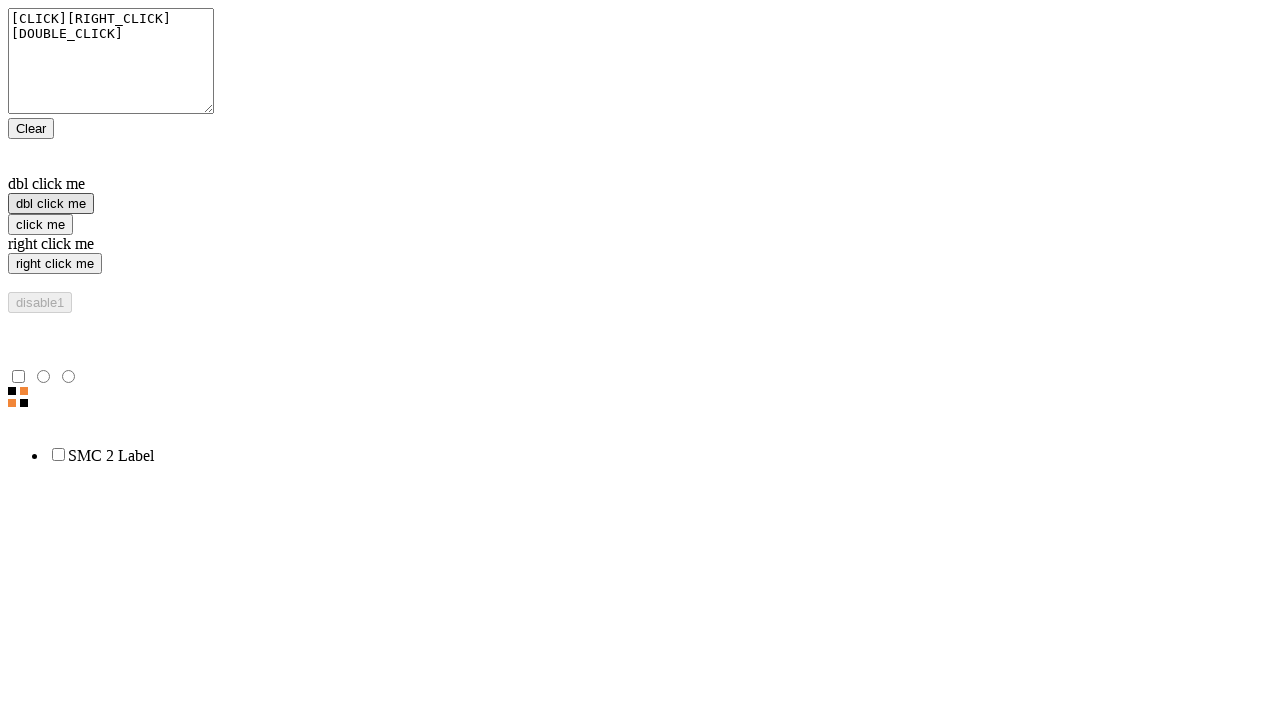